Handles JavaScript prompt alert by entering text and accepting it

Starting URL: https://the-internet.herokuapp.com/javascript_alerts

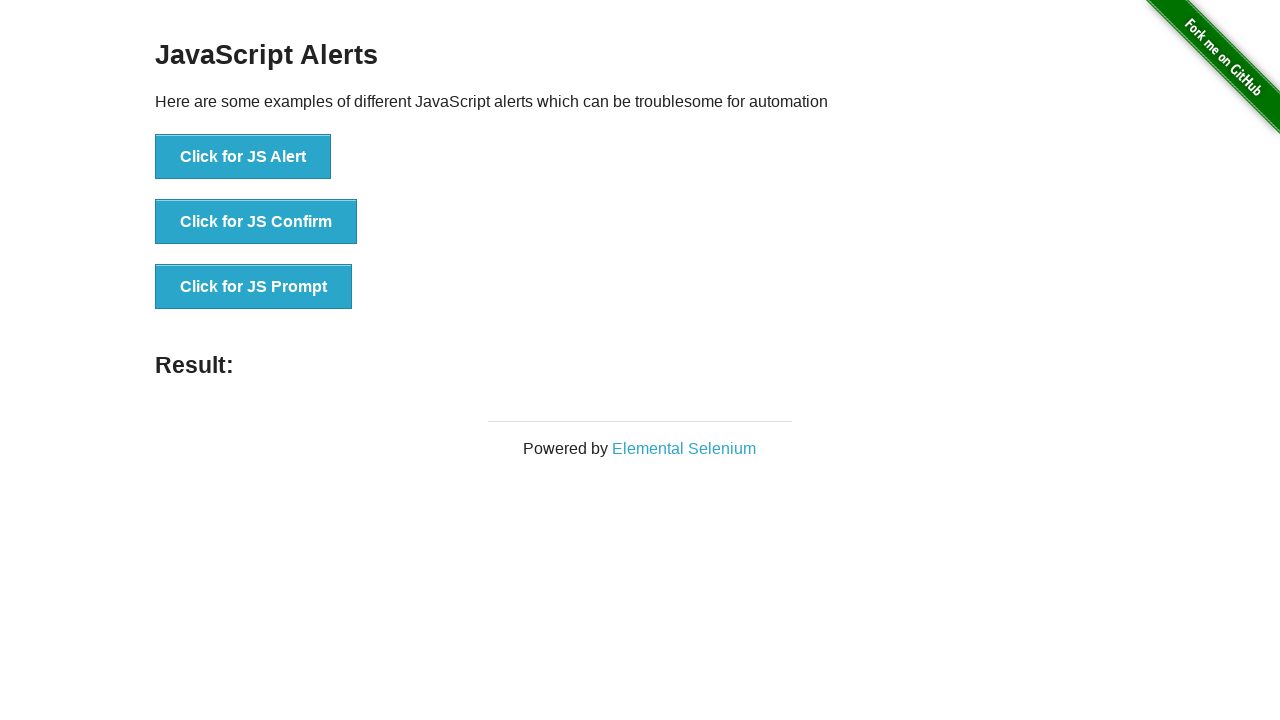

Set up dialog handler to accept prompt with text 'harry'
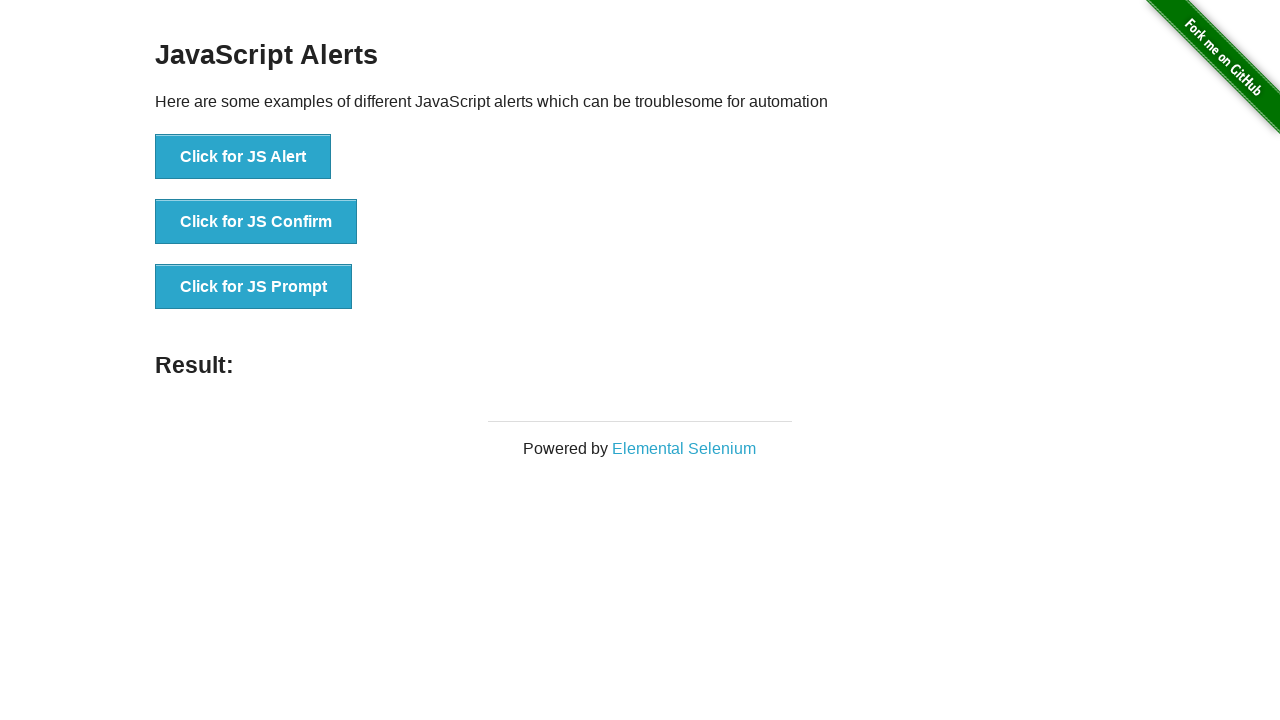

Clicked button to trigger JavaScript prompt alert at (254, 287) on xpath=//button[@onclick='jsPrompt()']
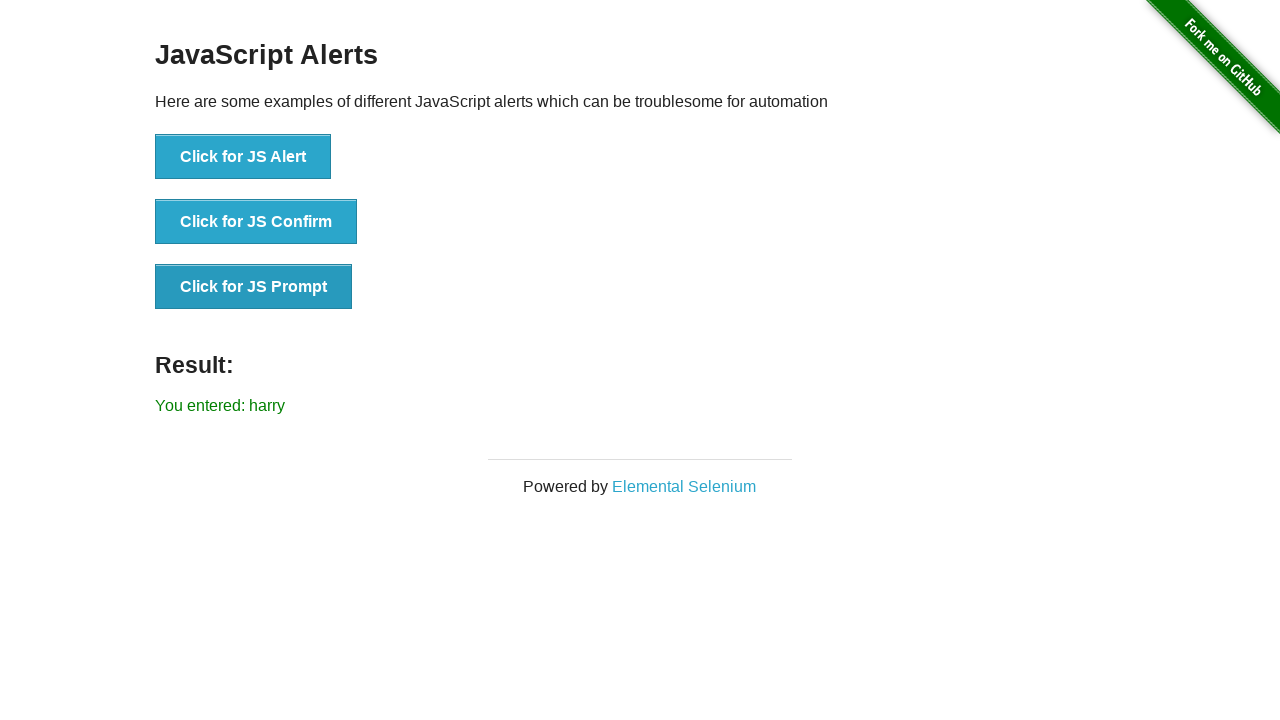

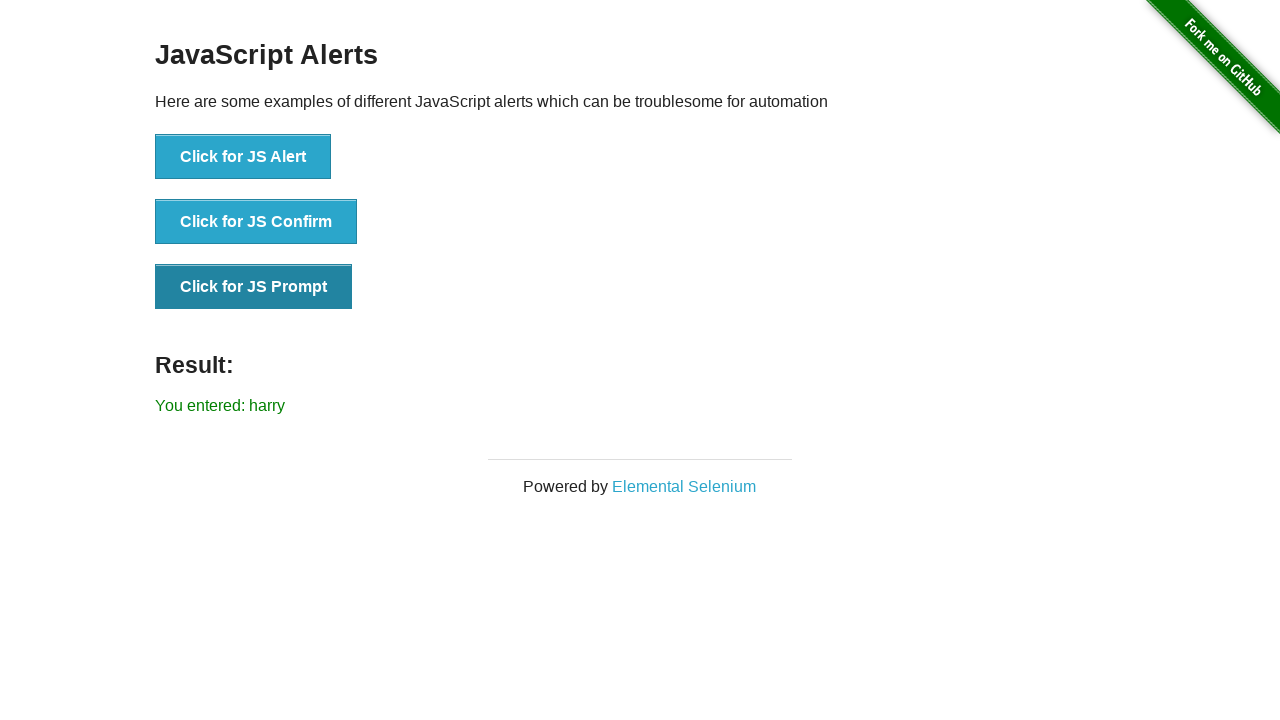